Tests JavaScript confirm alert handling by clicking on a tab to show the confirm dialog section, triggering a confirm box alert, verifying the alert text, and accepting the alert.

Starting URL: https://demo.automationtesting.in/Alerts.html

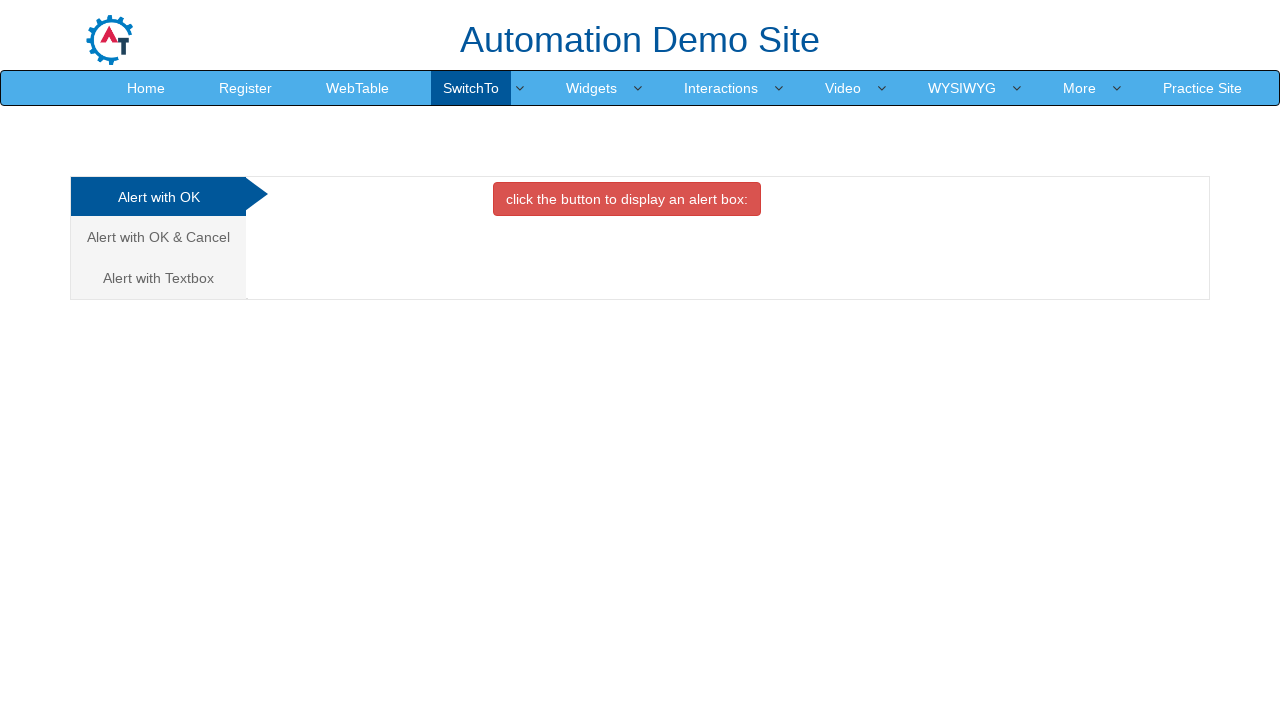

Clicked on the 'Alert with OK & Cancel' tab at (158, 237) on a[href='#CancelTab']
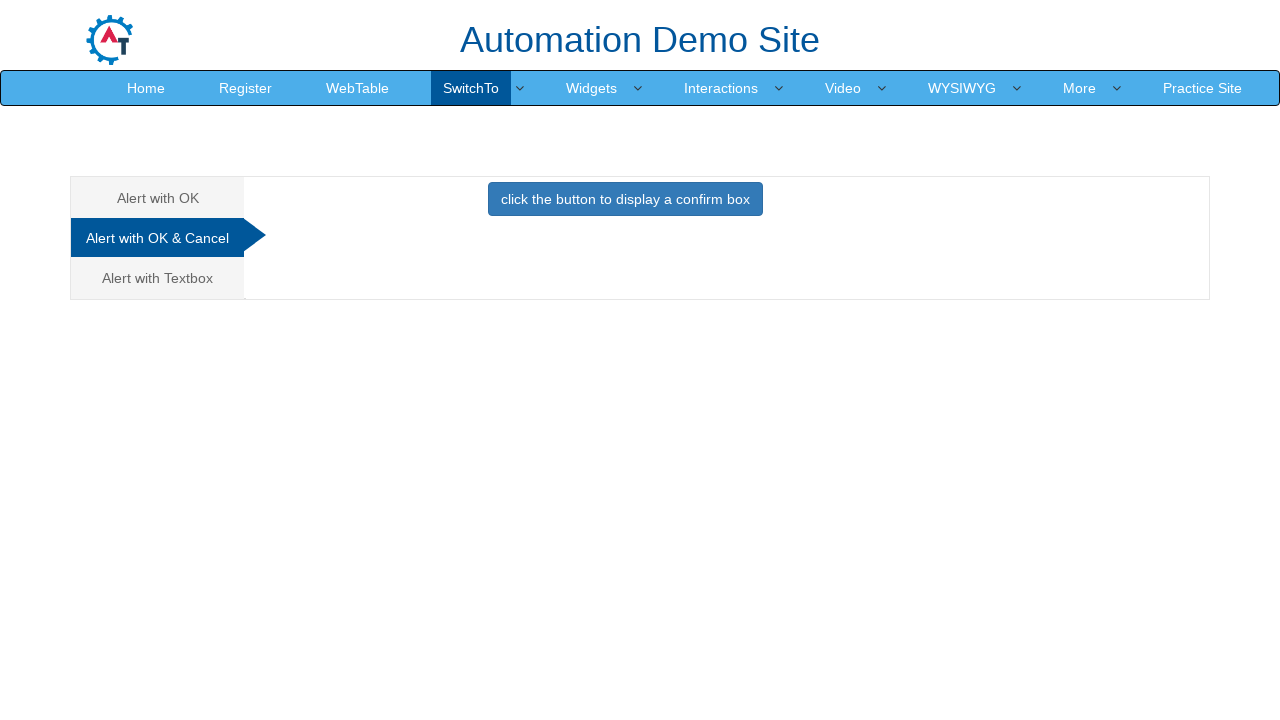

Clicked button to trigger confirm box alert at (625, 199) on button[onclick='confirmbox()']
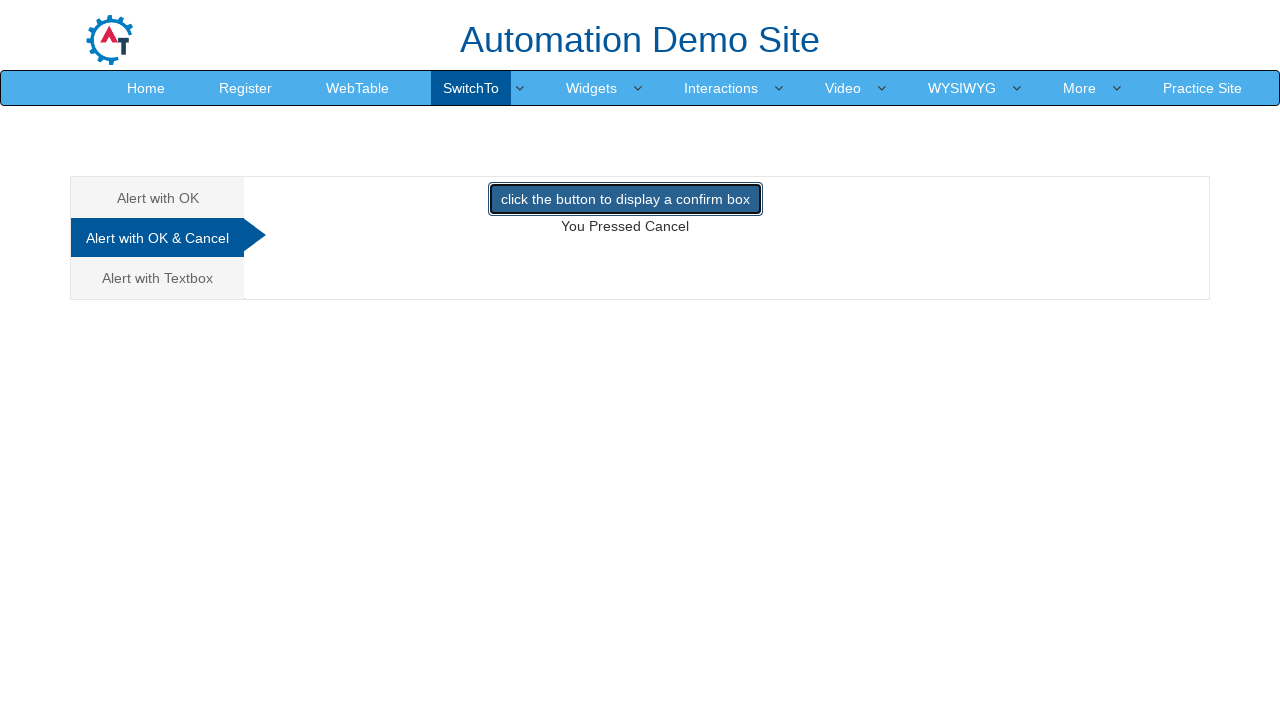

Set up initial dialog handler to accept alerts
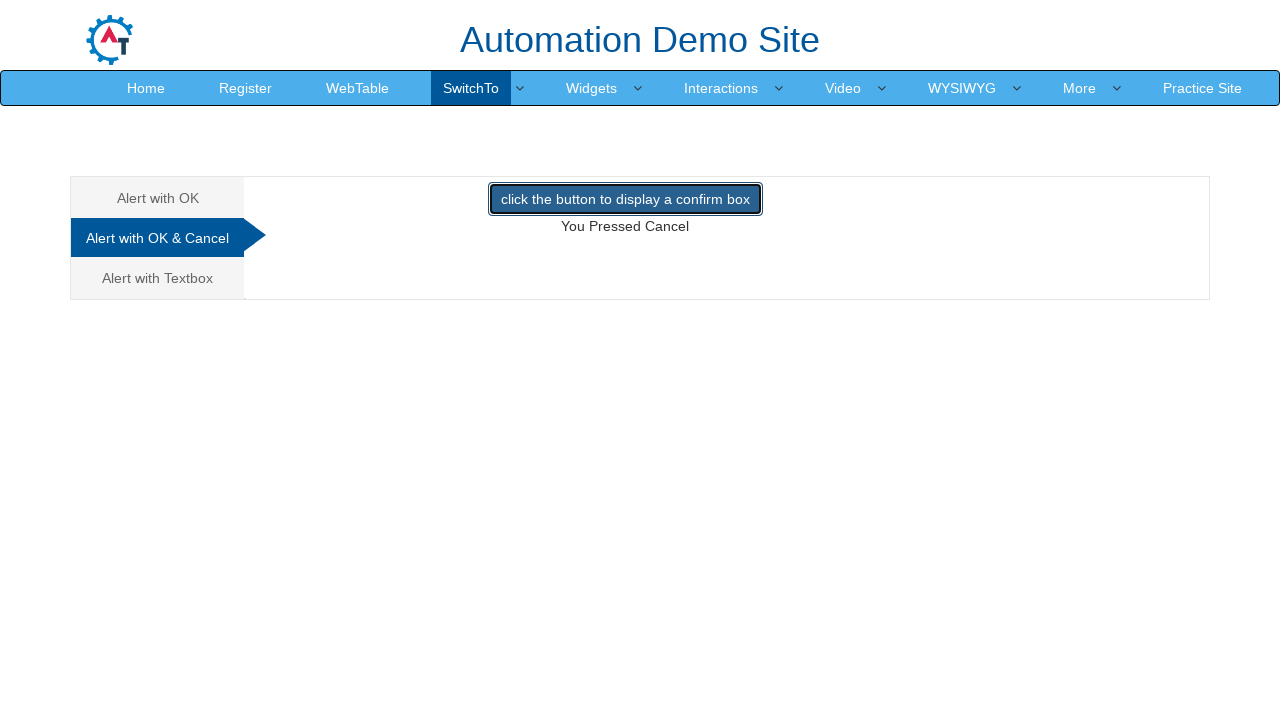

Confirmed alert text: 'Press a Button !'
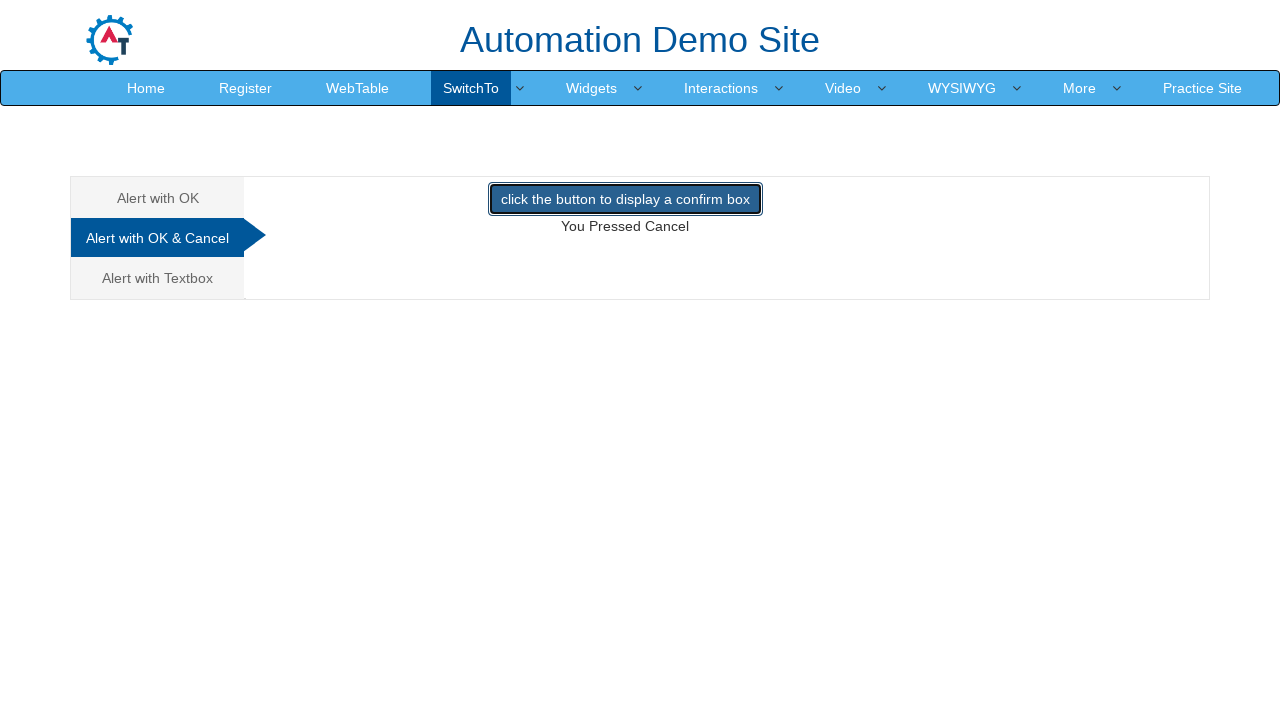

Clicked button again to trigger confirm dialog with handler in place at (625, 199) on button[onclick='confirmbox()']
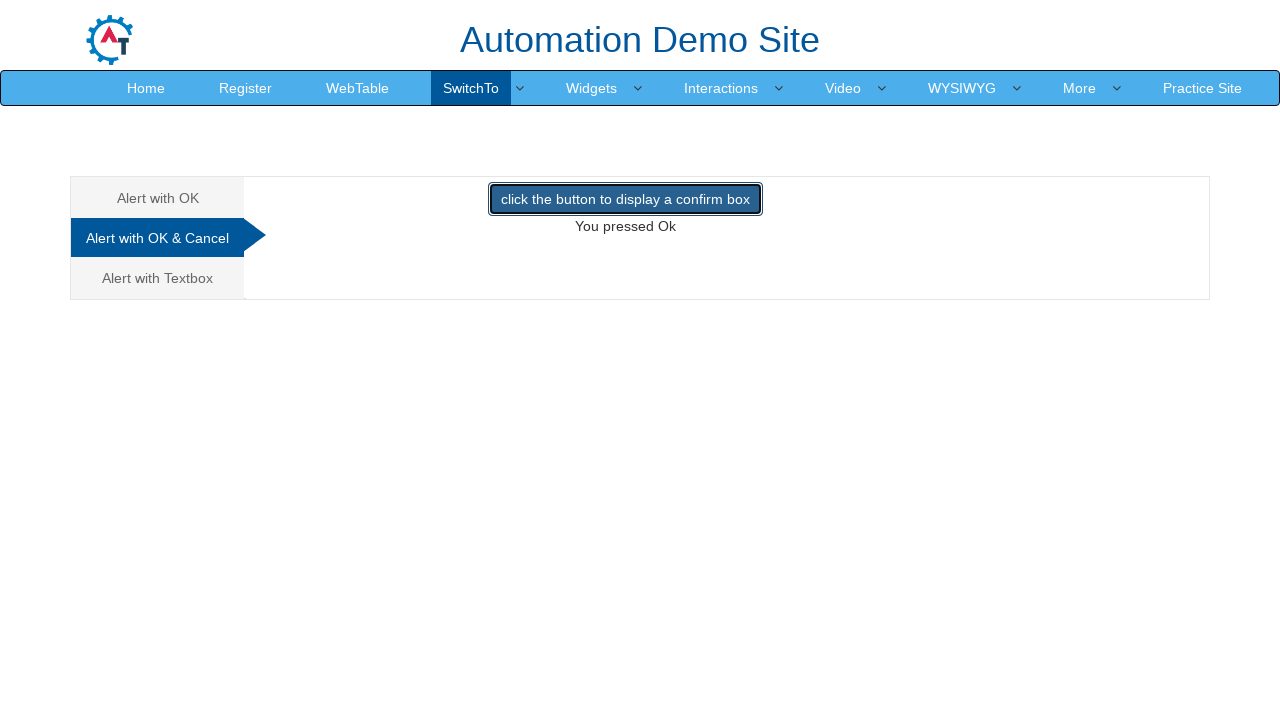

Waited for dialog interaction to complete
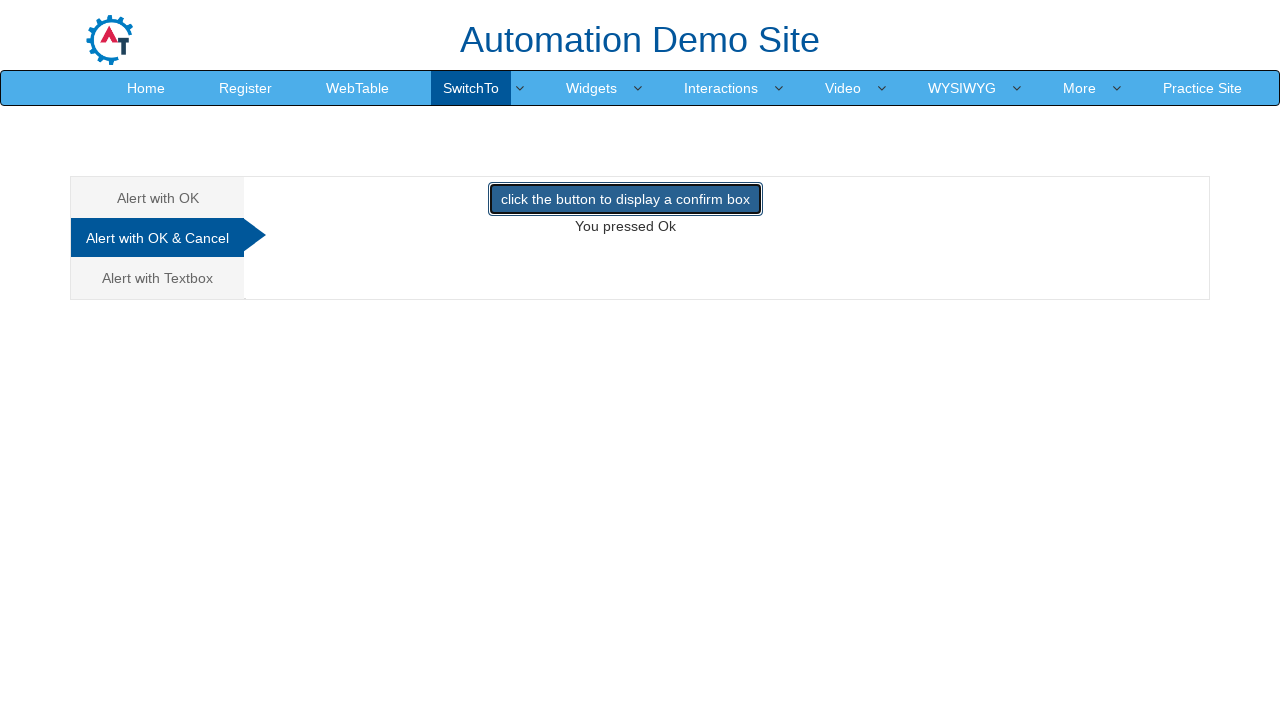

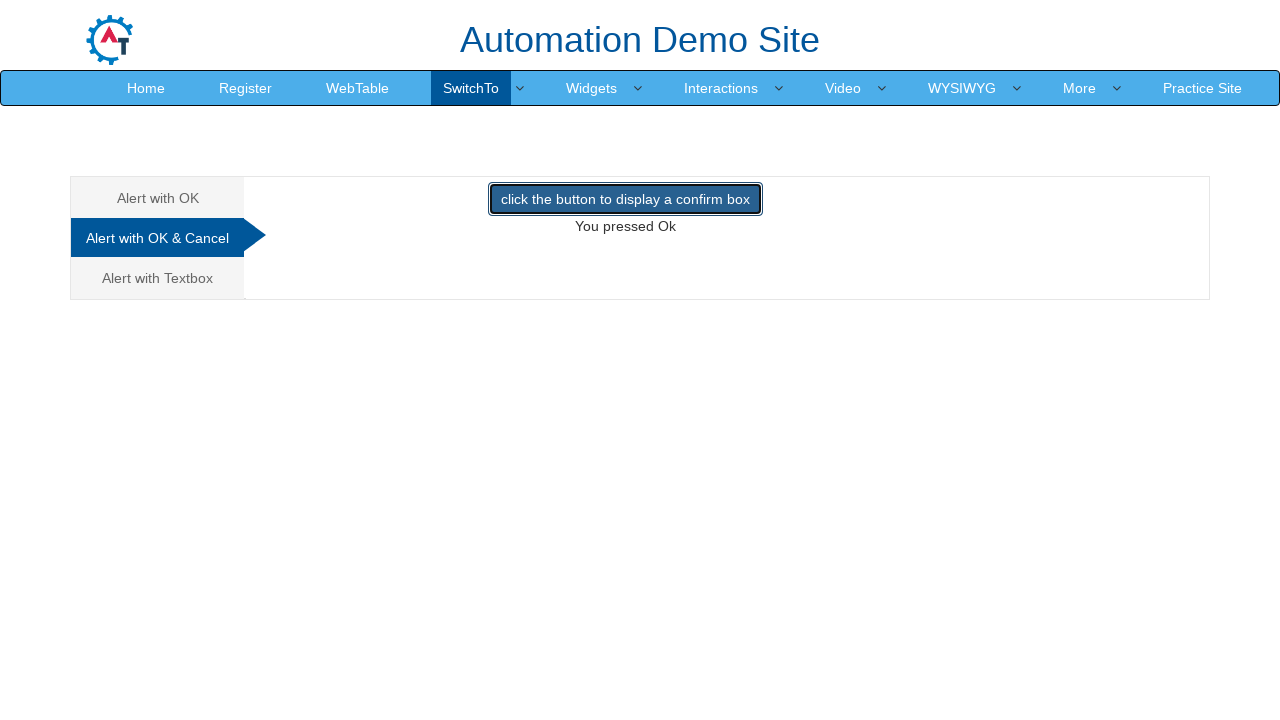